Tests dynamic controls by clicking Remove button, verifying "It's gone!" message, clicking Add button, and verifying "It's back!" message

Starting URL: https://the-internet.herokuapp.com/dynamic_controls

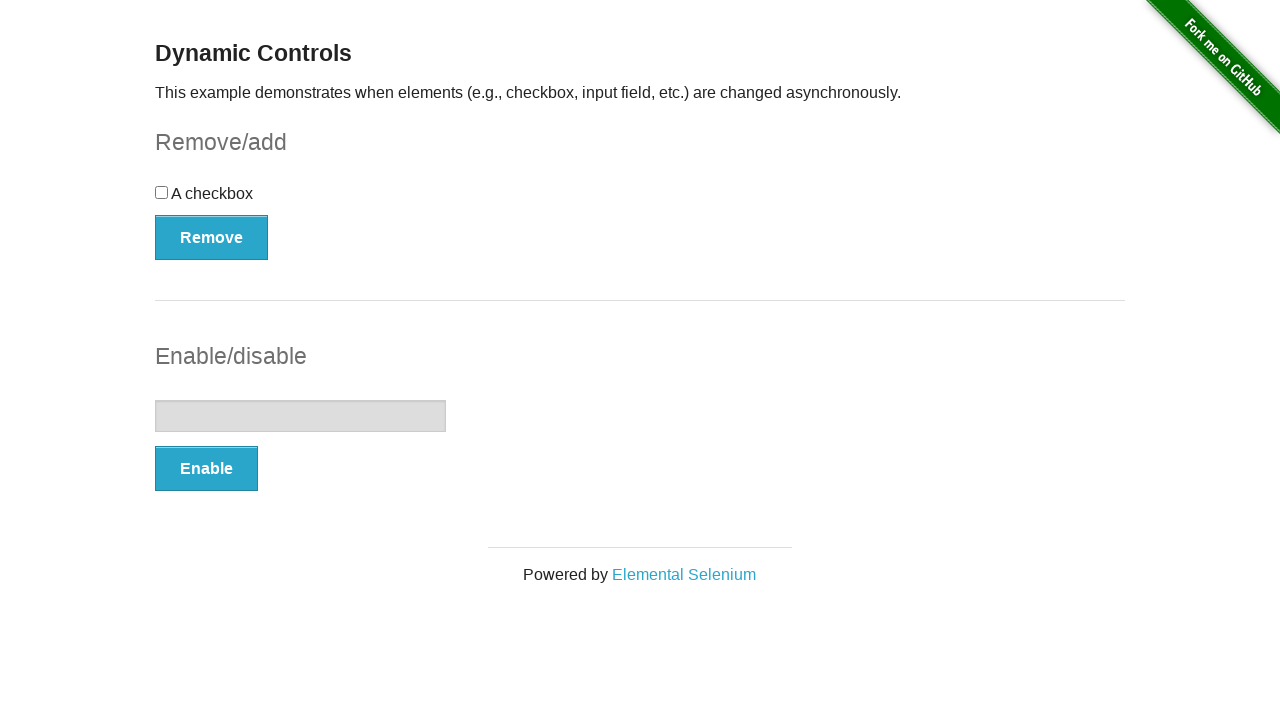

Clicked Remove button at (212, 237) on xpath=//button[.='Remove']
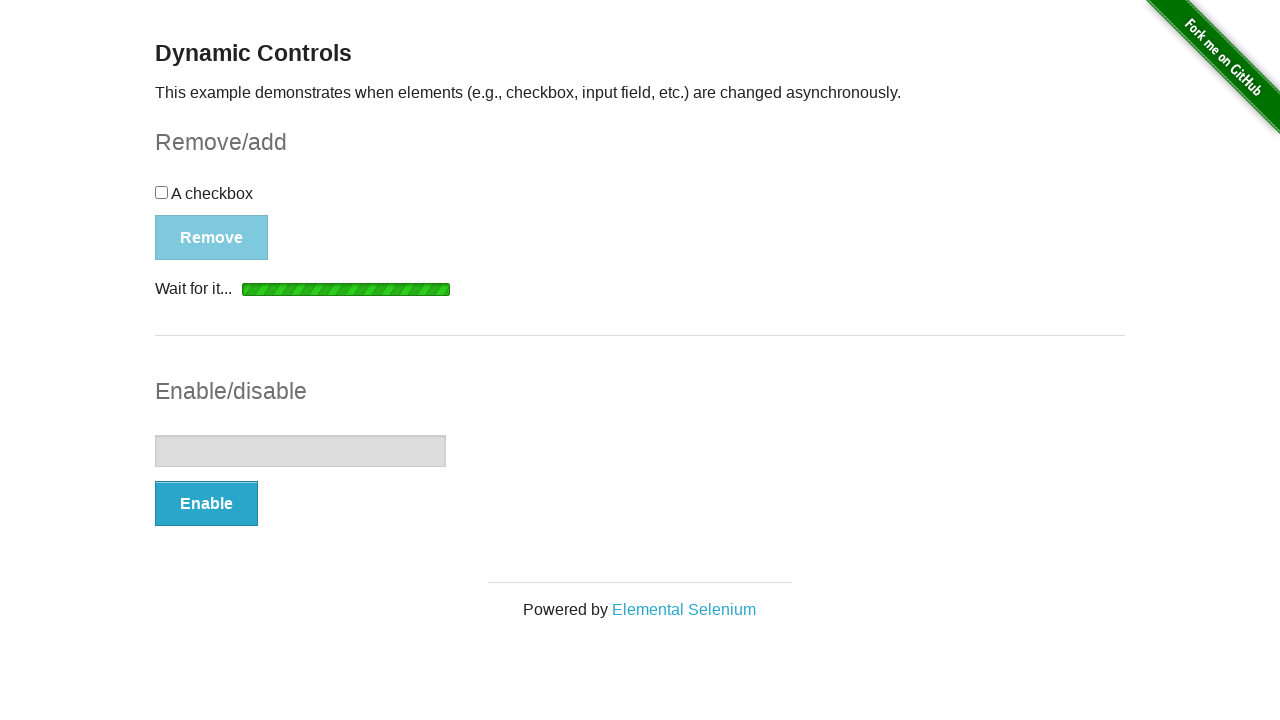

Verified 'It's gone!' message appeared
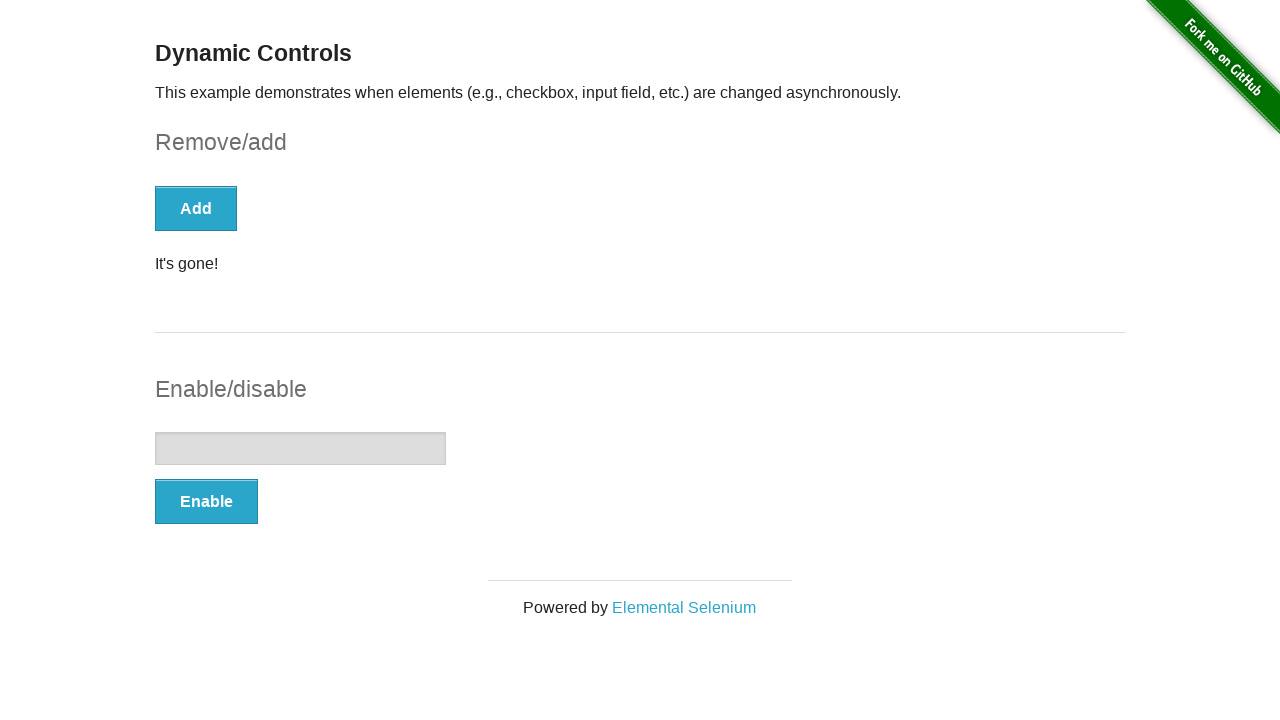

Clicked Add button at (196, 208) on xpath=//button[text()='Add']
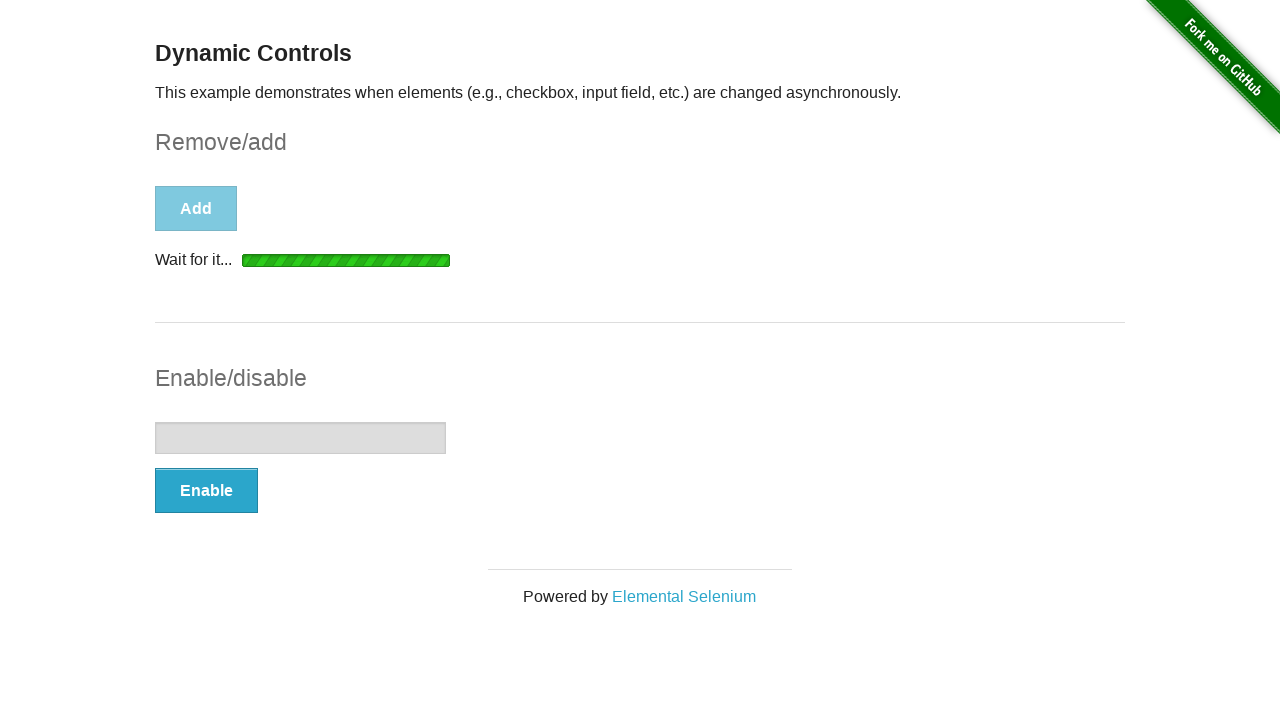

Verified 'It's back!' message appeared
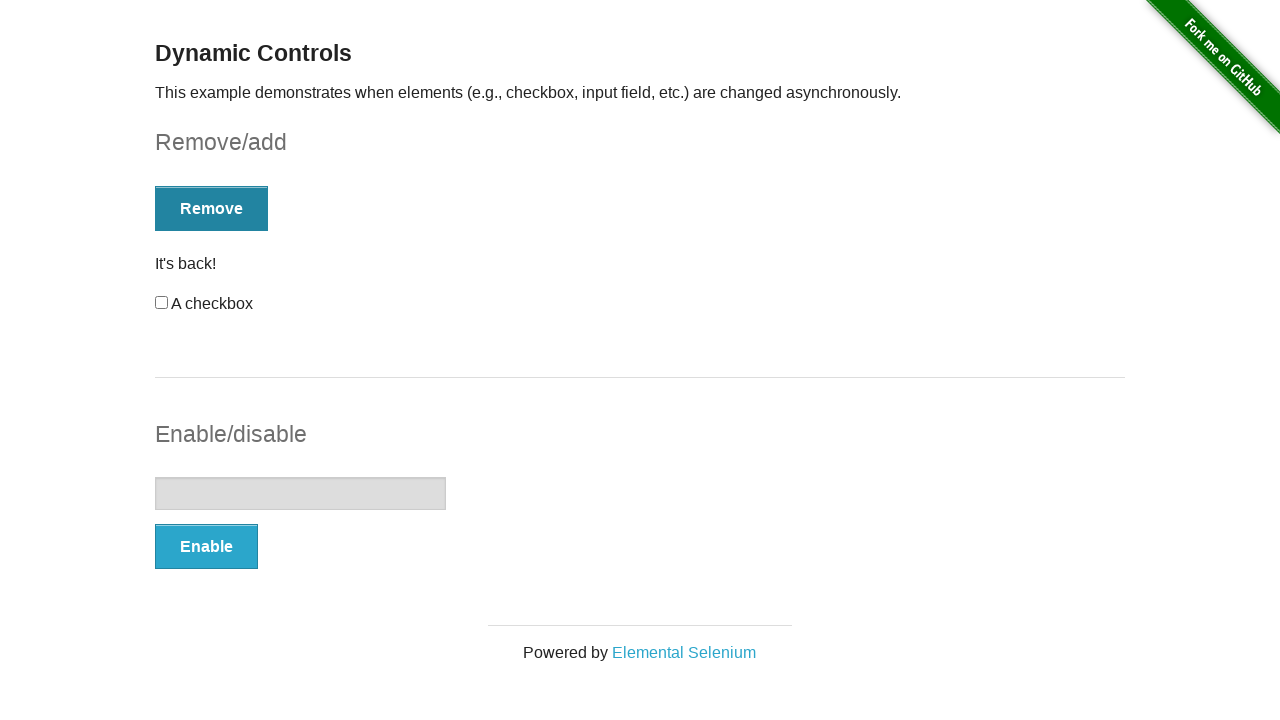

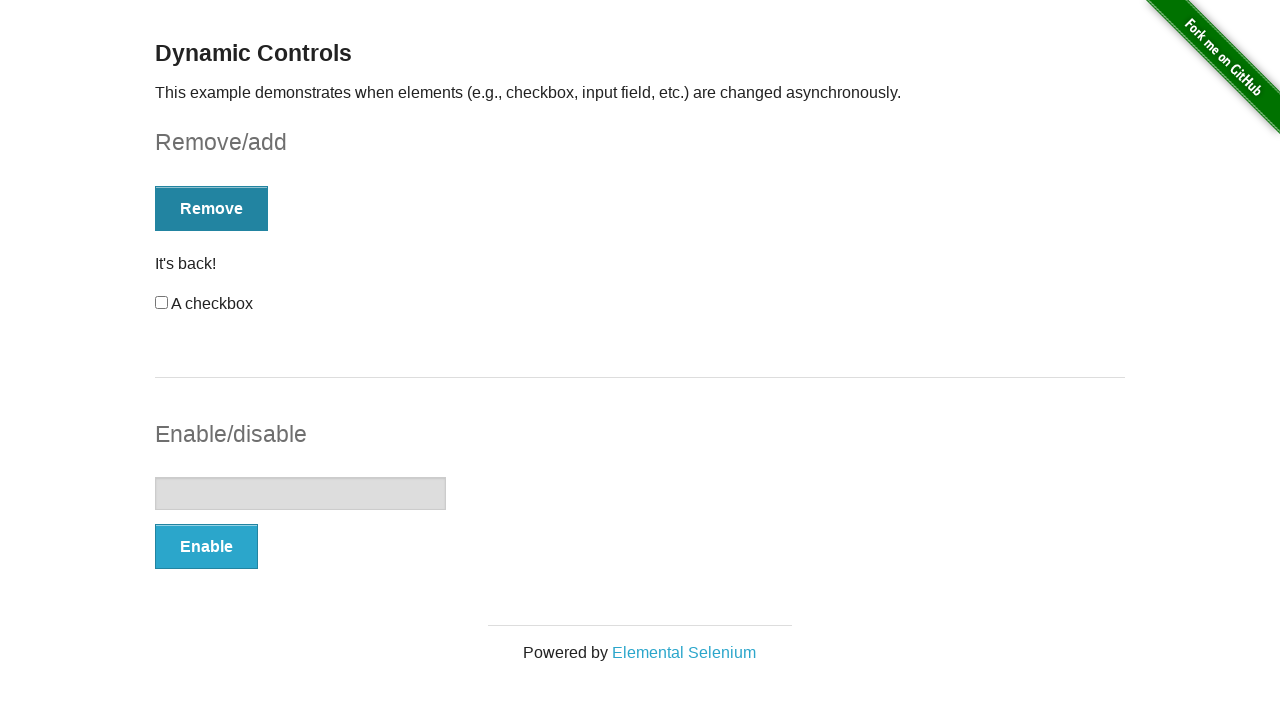